Tests custom dropdown selection on jQuery UI demo page by selecting various options from number, speed, and salutation dropdowns

Starting URL: http://jqueryui.com/resources/demos/selectmenu/default.html

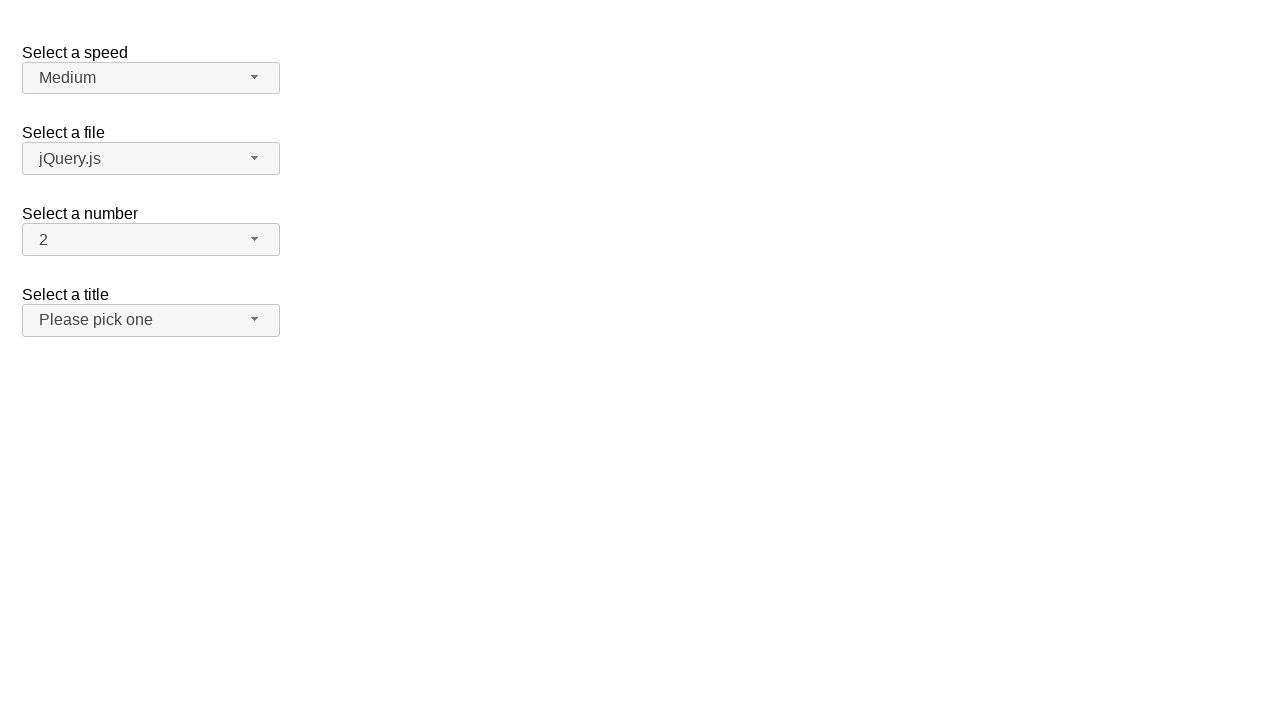

Clicked number dropdown button to open menu at (151, 240) on xpath=//span[@id='number-button']
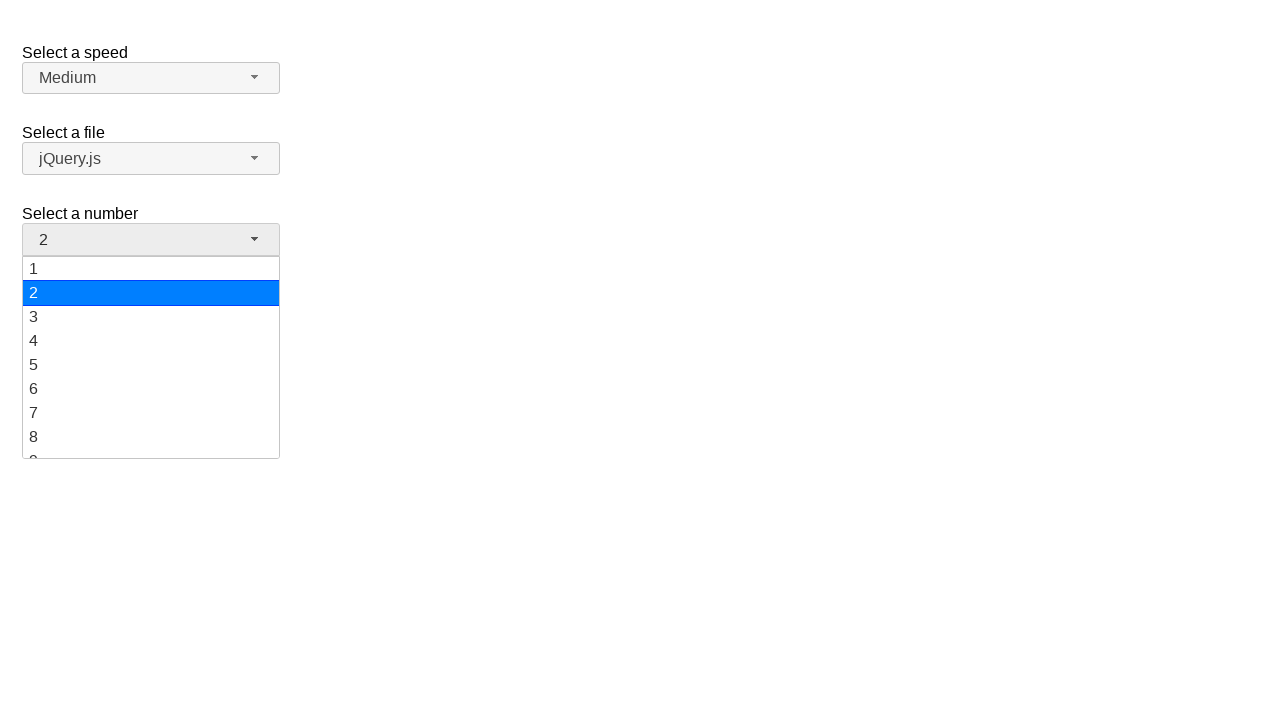

Number dropdown menu loaded
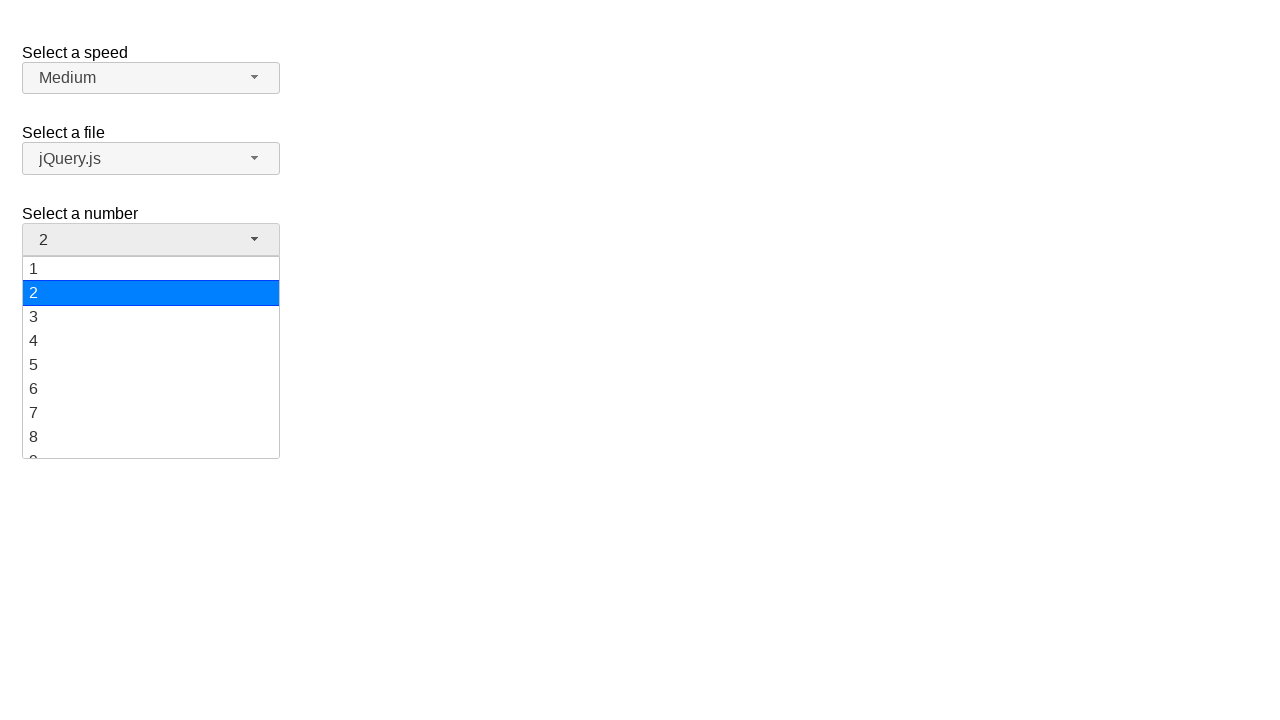

Selected '2' from number dropdown at (151, 293) on xpath=//ul[@id='number-menu']/li/div >> nth=1
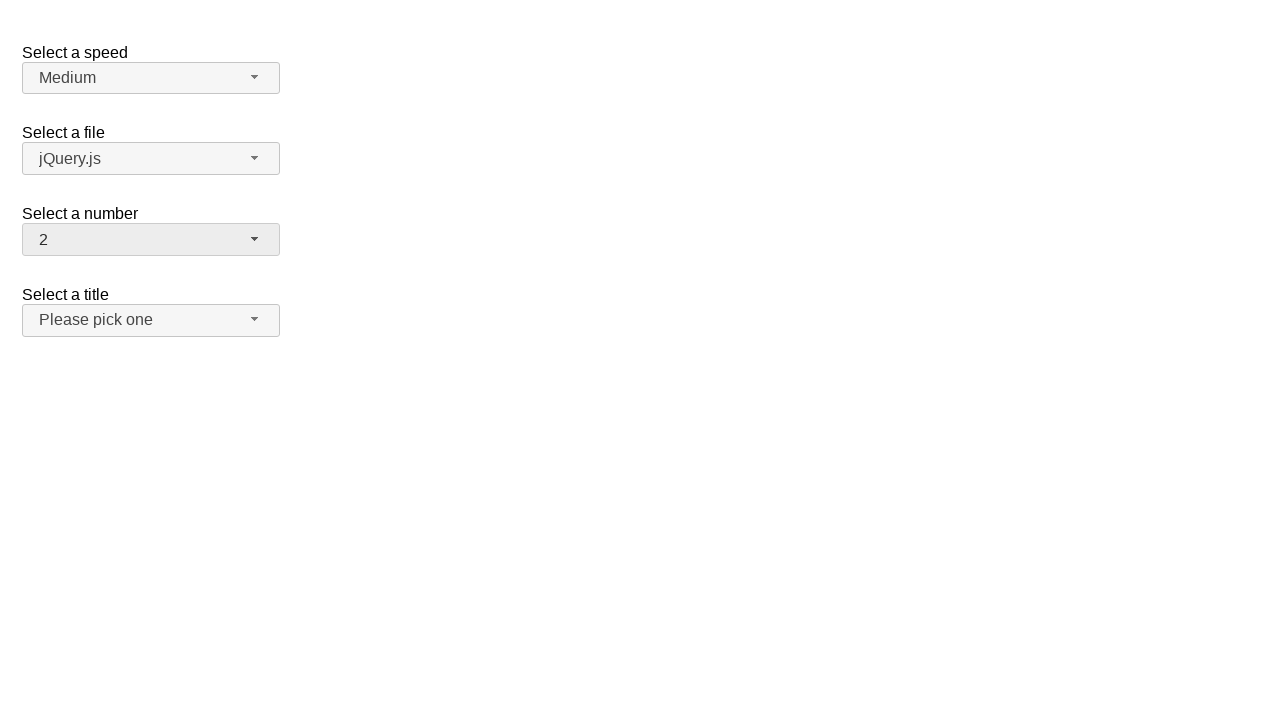

Clicked number dropdown button to open menu again at (151, 240) on xpath=//span[@id='number-button']
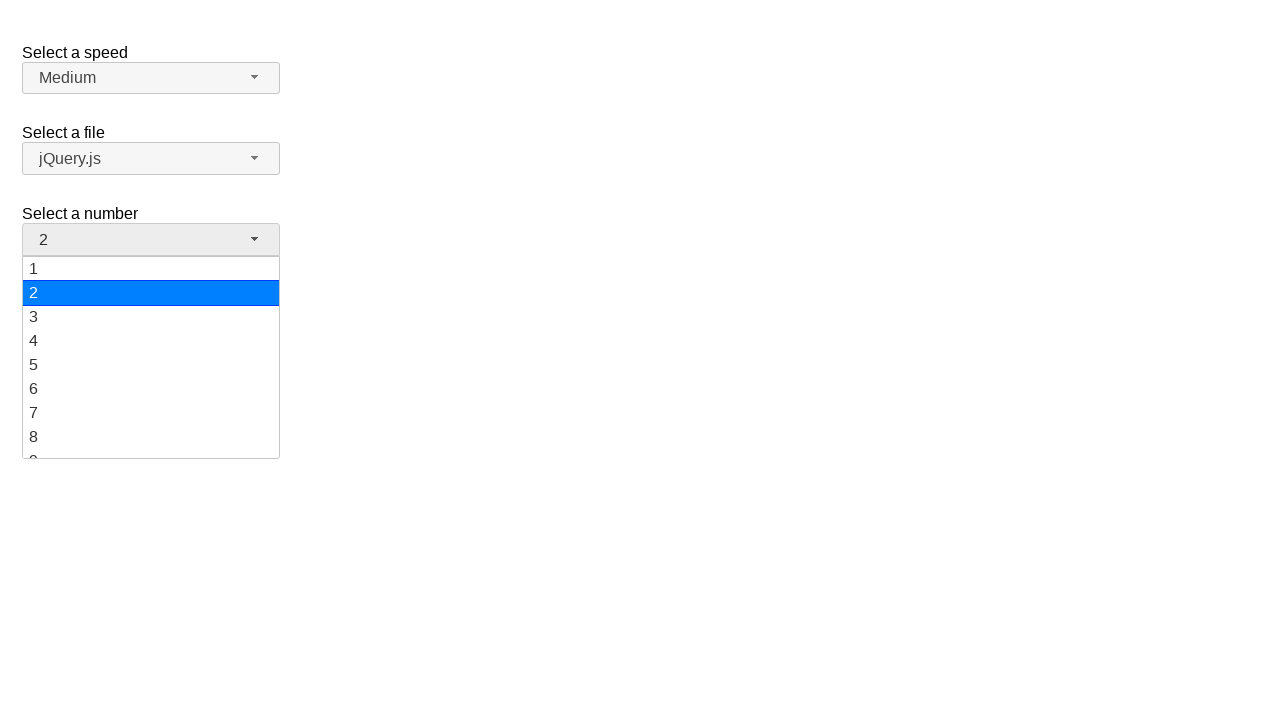

Number dropdown menu loaded
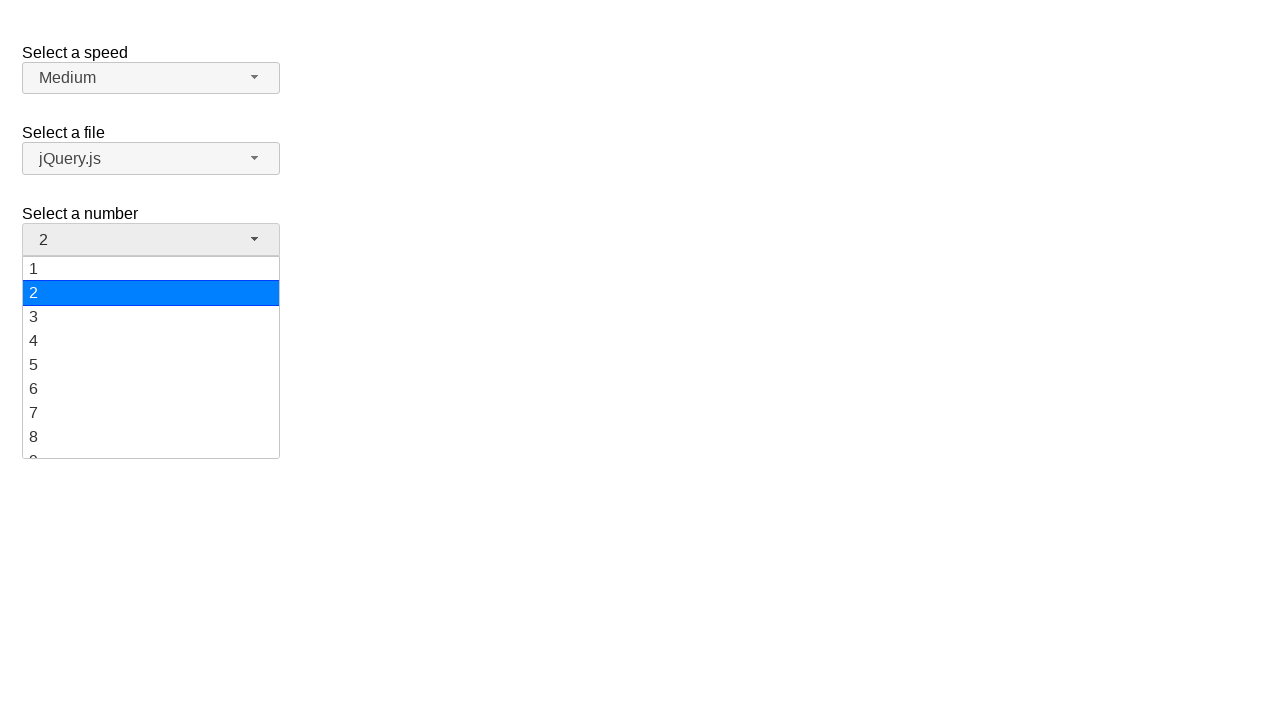

Selected '5' from number dropdown at (151, 365) on xpath=//ul[@id='number-menu']/li/div >> nth=4
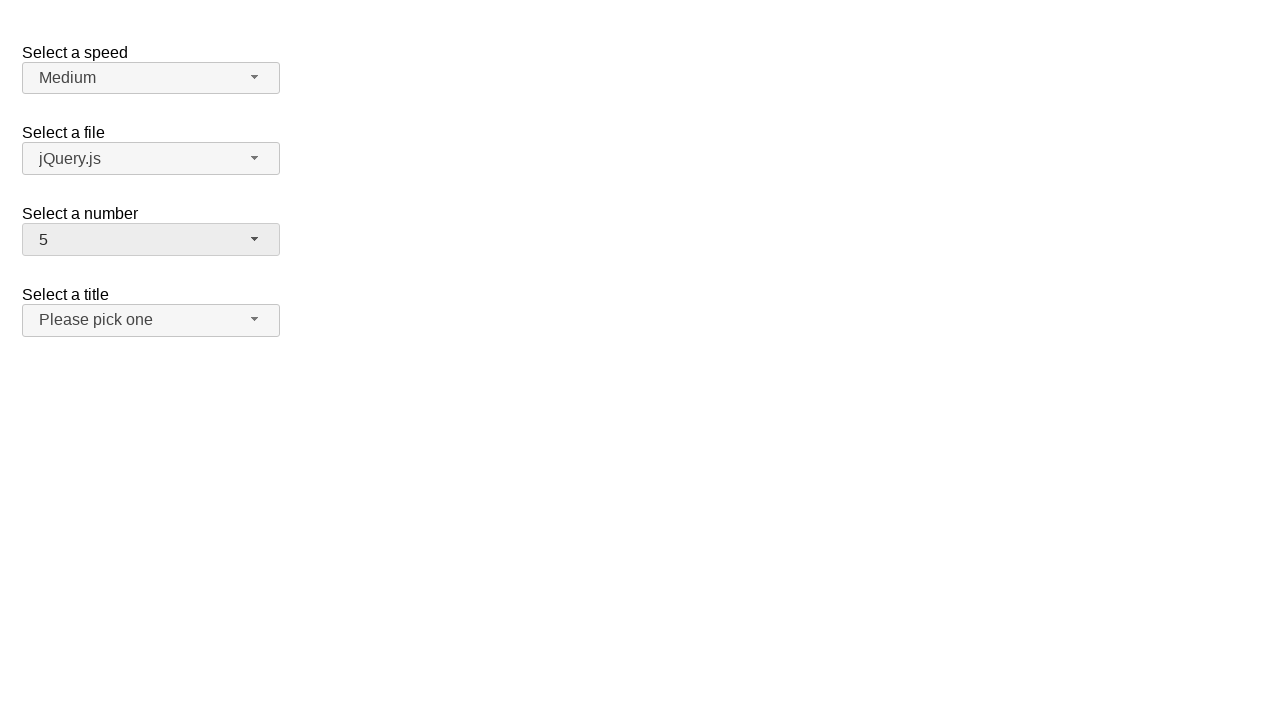

Clicked speed dropdown button to open menu at (151, 78) on xpath=//span[@id='speed-button']
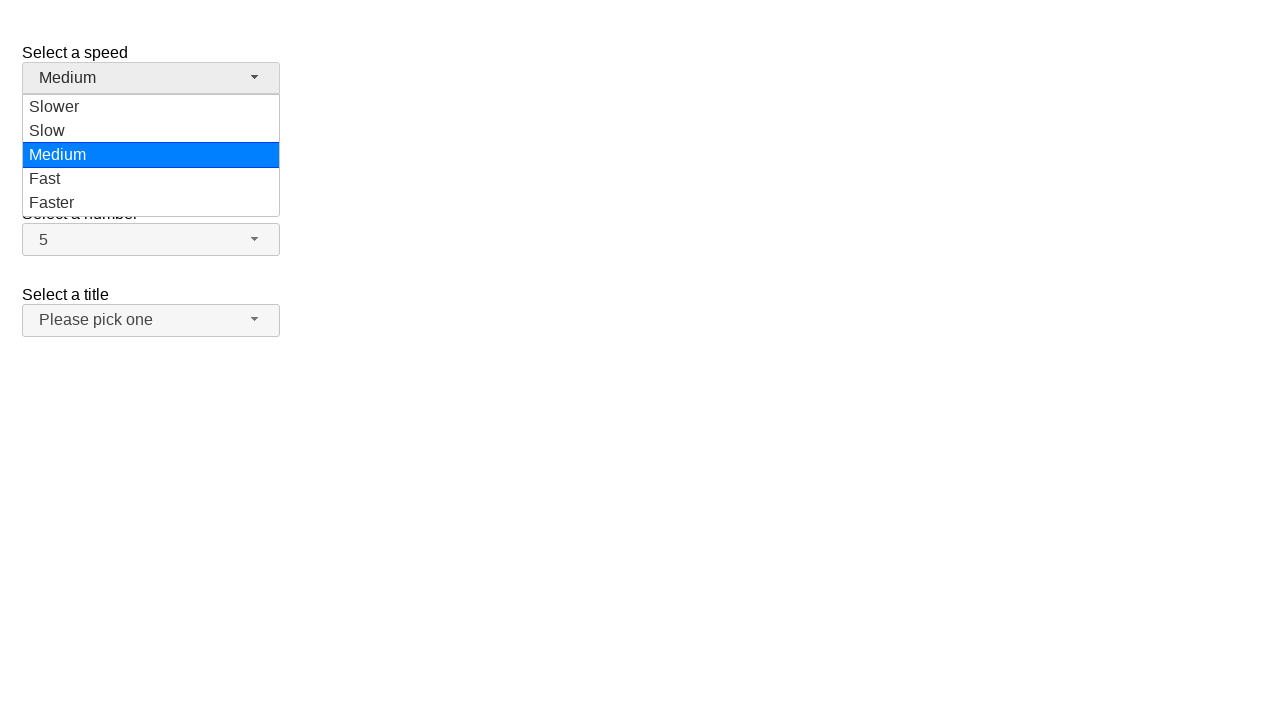

Speed dropdown menu loaded
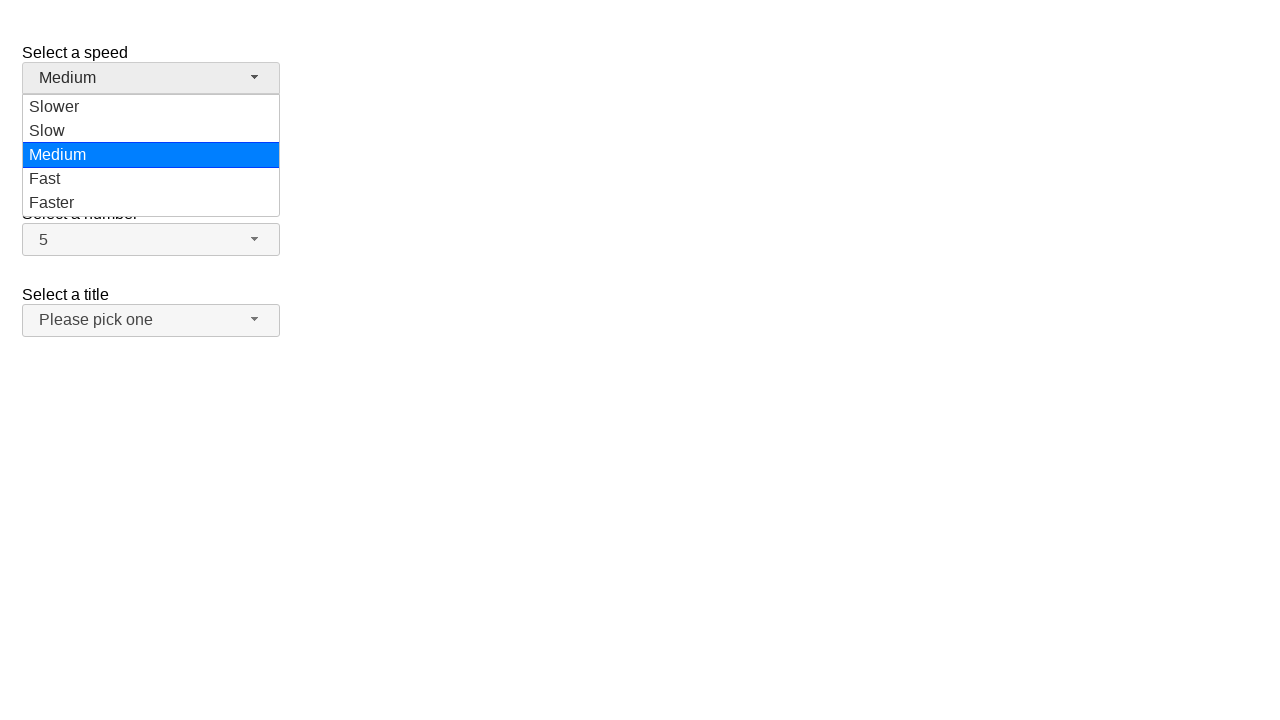

Scrolled 'Faster' option into view
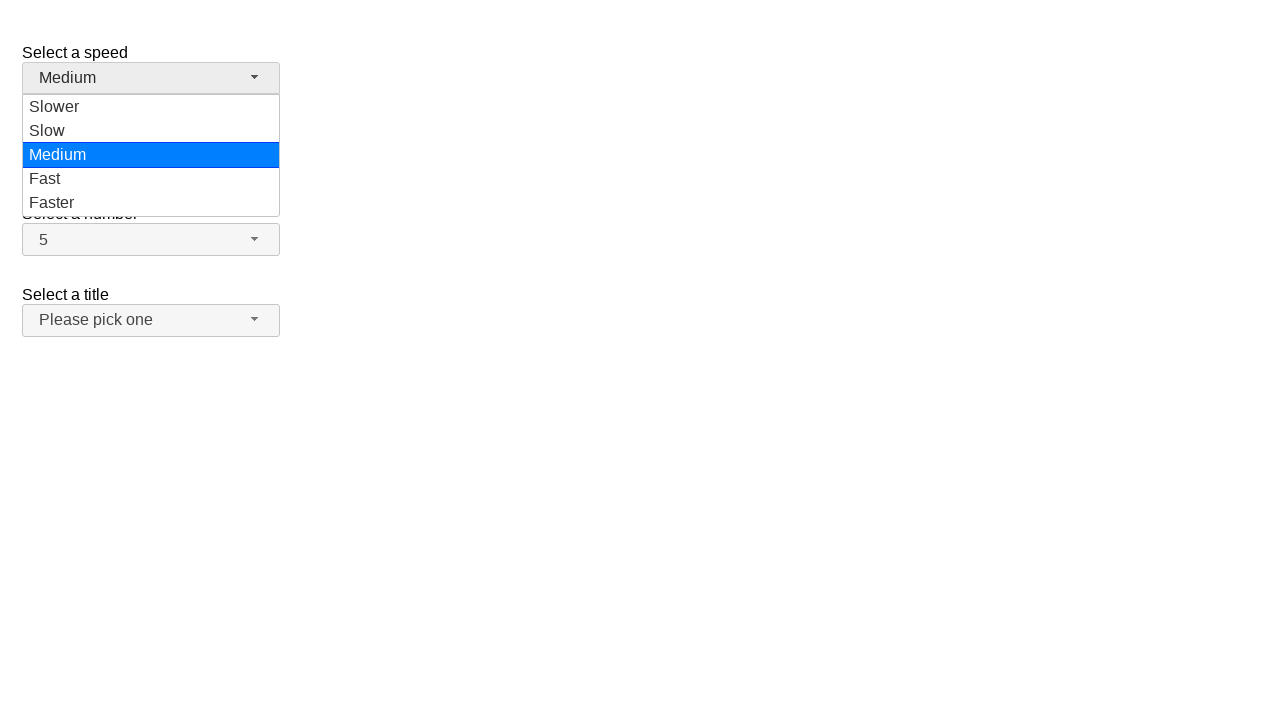

Selected 'Faster' from speed dropdown at (151, 203) on xpath=//ul[@id='speed-menu']/li/div >> nth=4
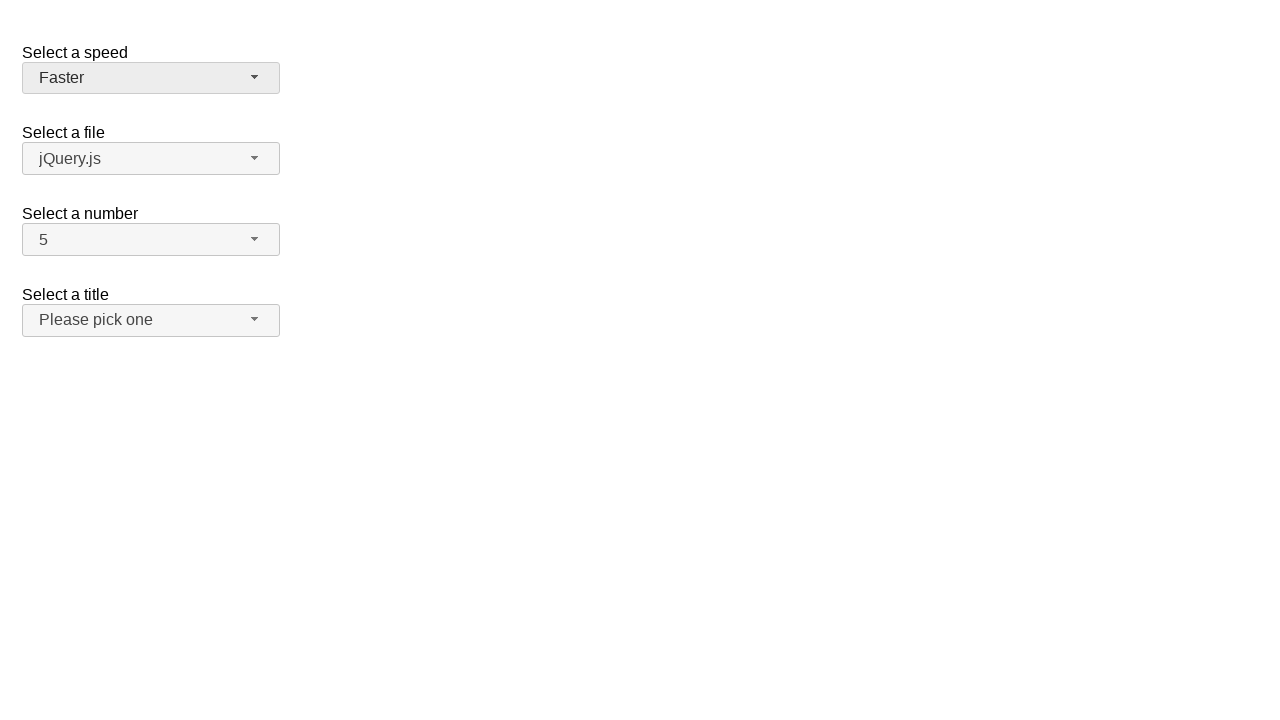

Clicked salutation dropdown button to open menu at (151, 320) on xpath=//span[@id='salutation-button']
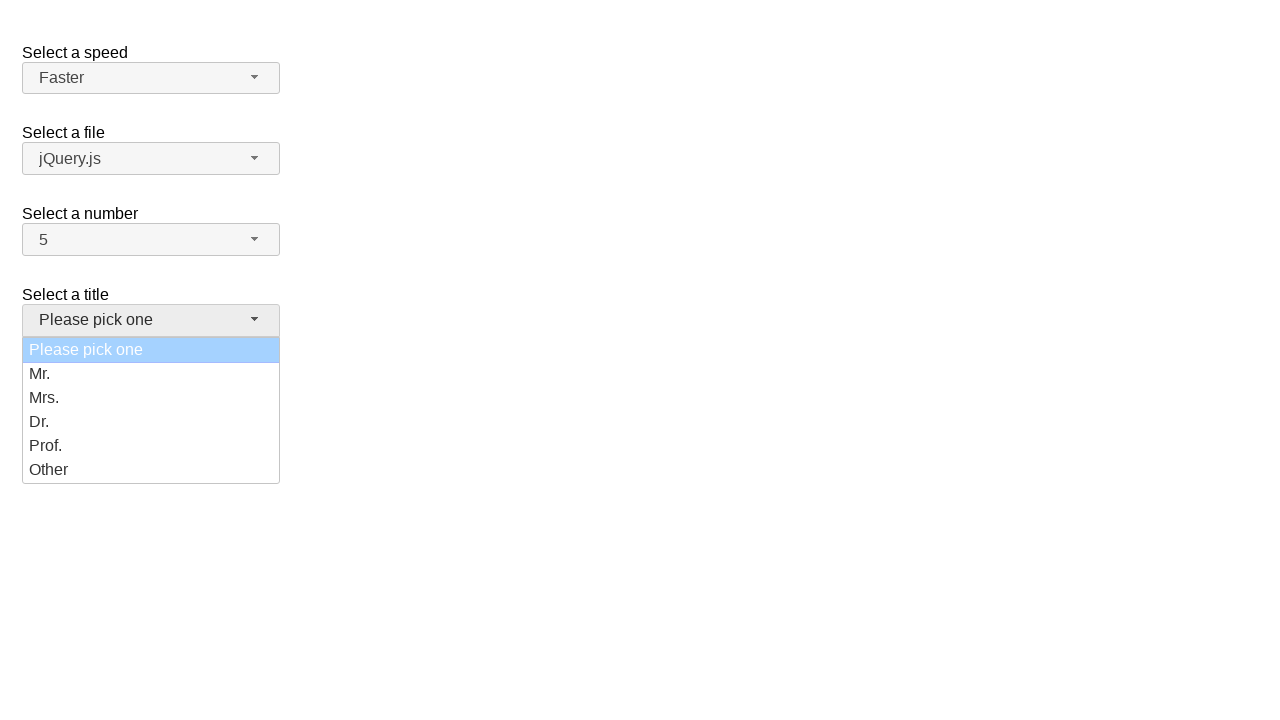

Salutation dropdown menu loaded
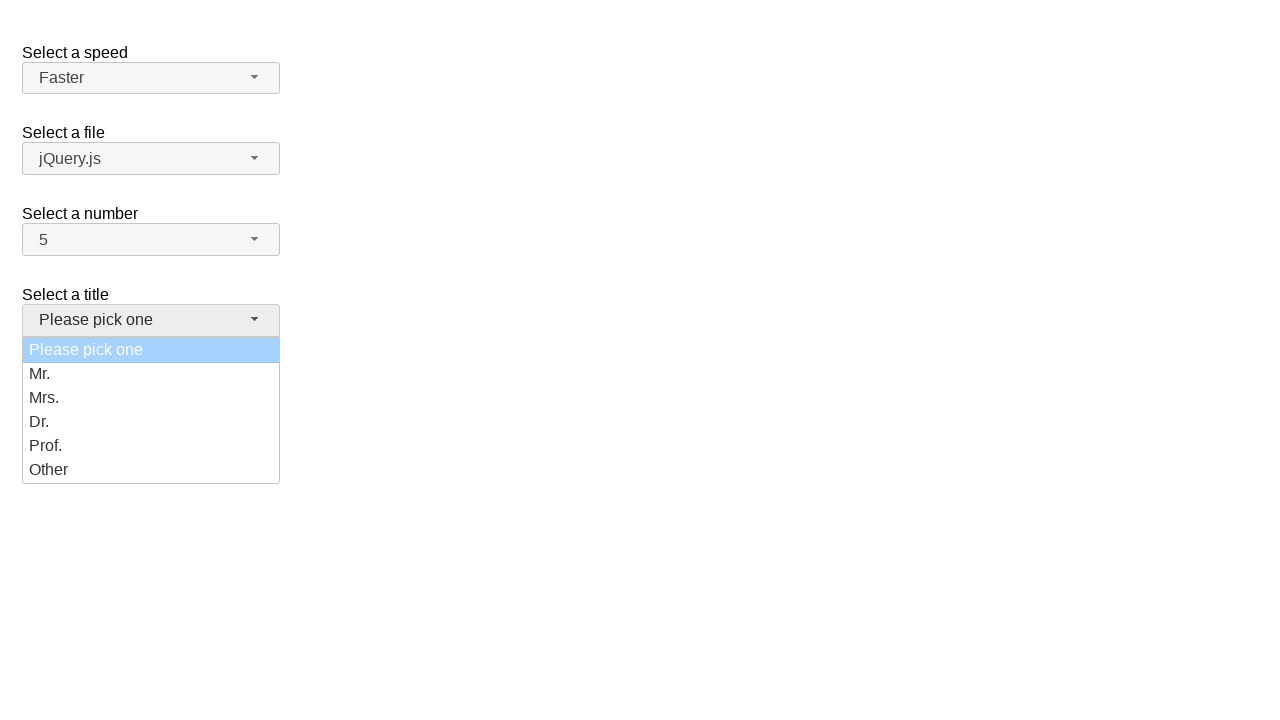

Scrolled 'Dr.' option into view
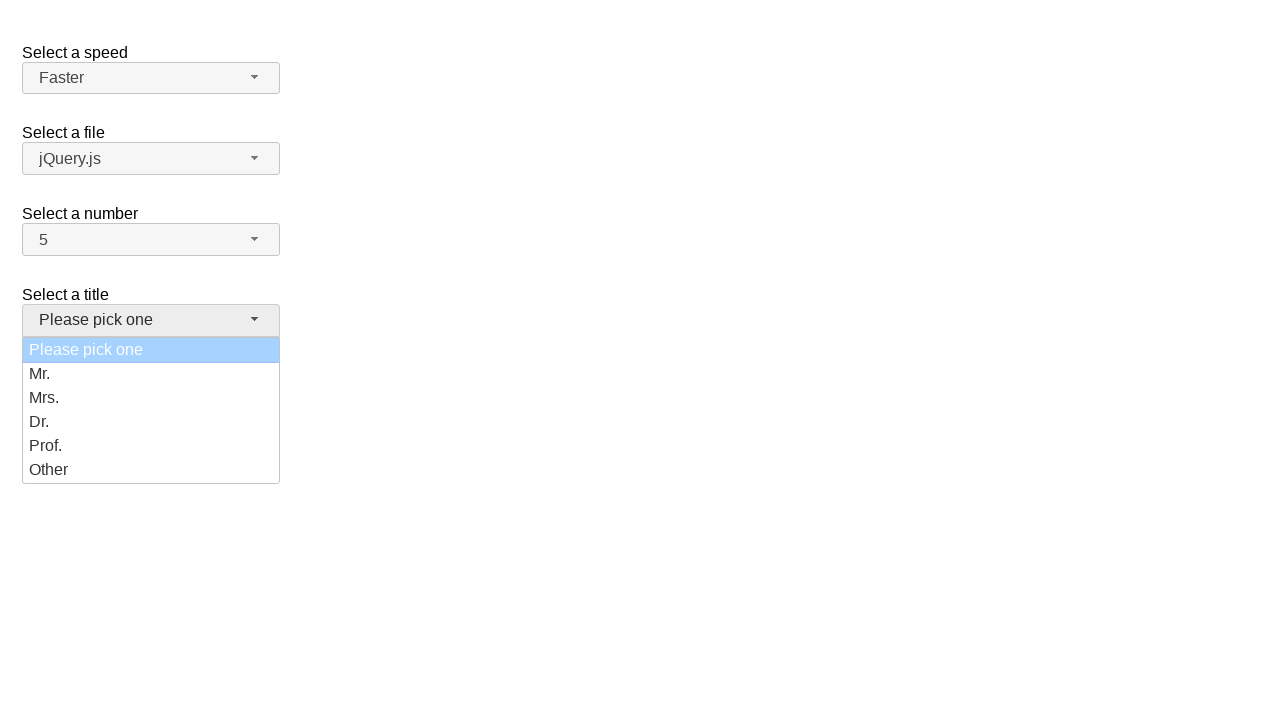

Selected 'Dr.' from salutation dropdown at (151, 422) on xpath=//ul[@id='salutation-menu']/li/div >> nth=3
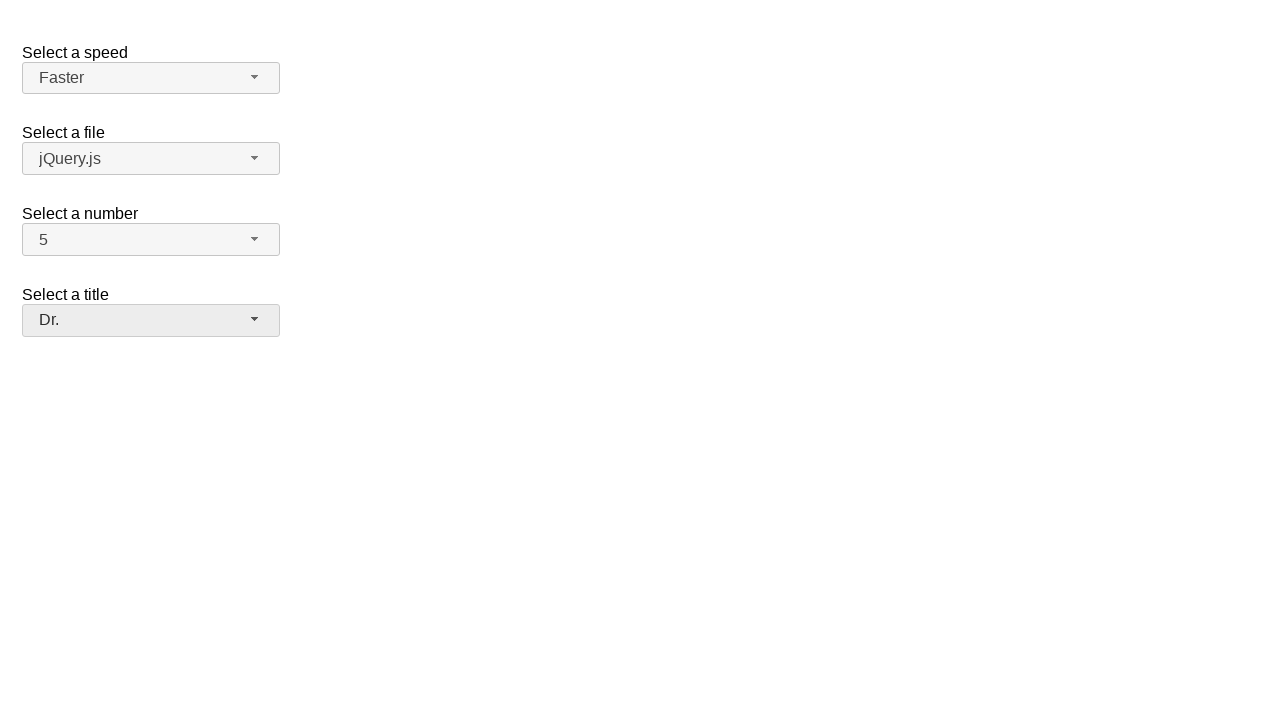

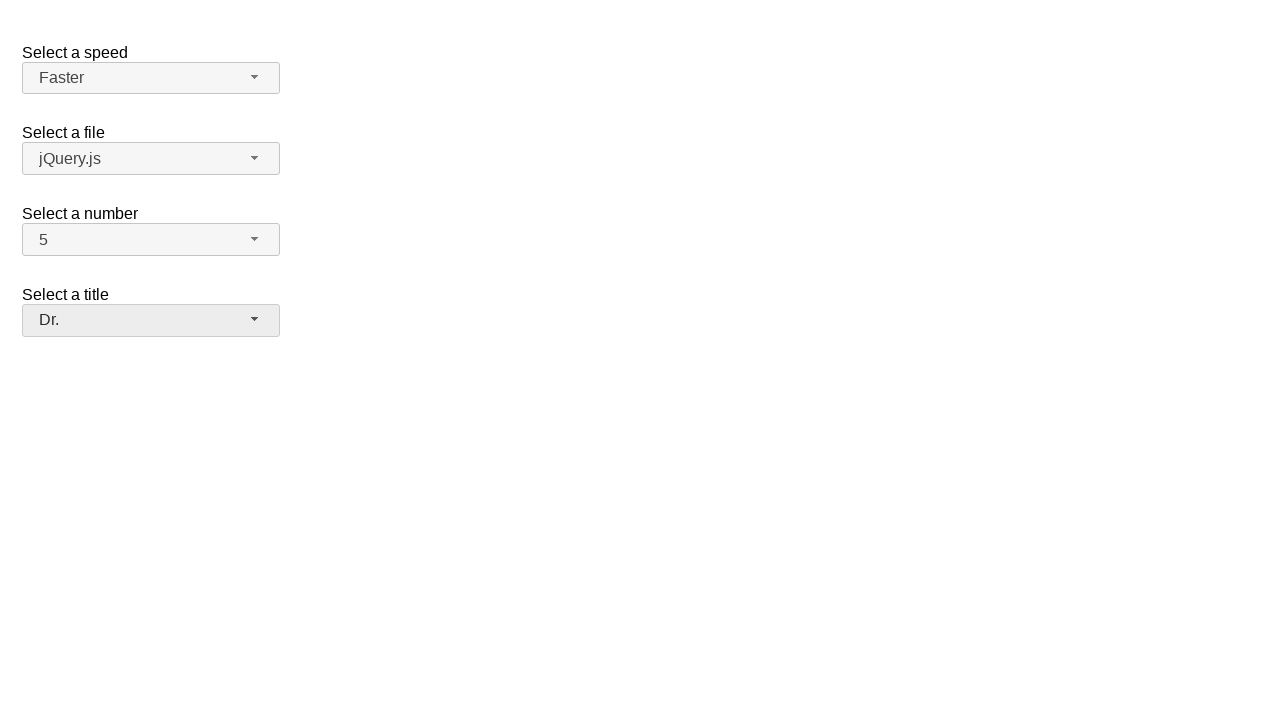